Tests checkbox functionality on jQuery UI demo page by switching to an iframe and clicking a checkbox label

Starting URL: https://jqueryui.com/checkboxradio/

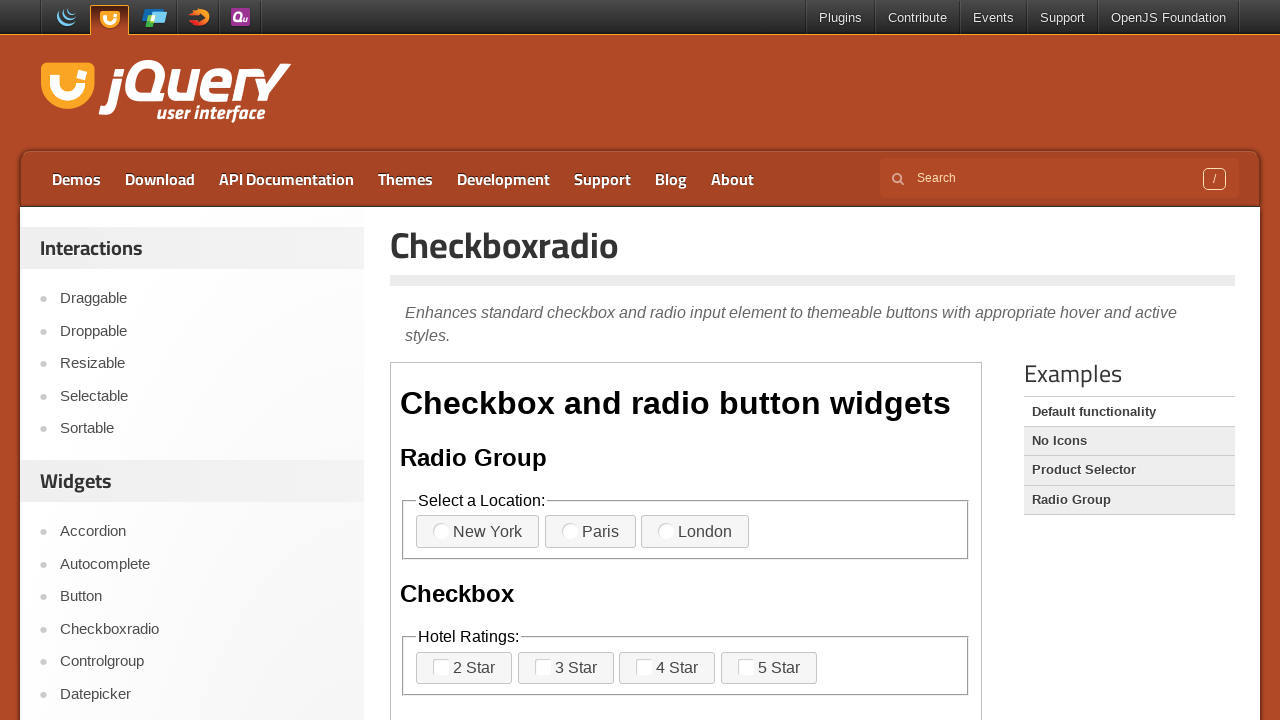

Located the iframe containing the checkbox demo
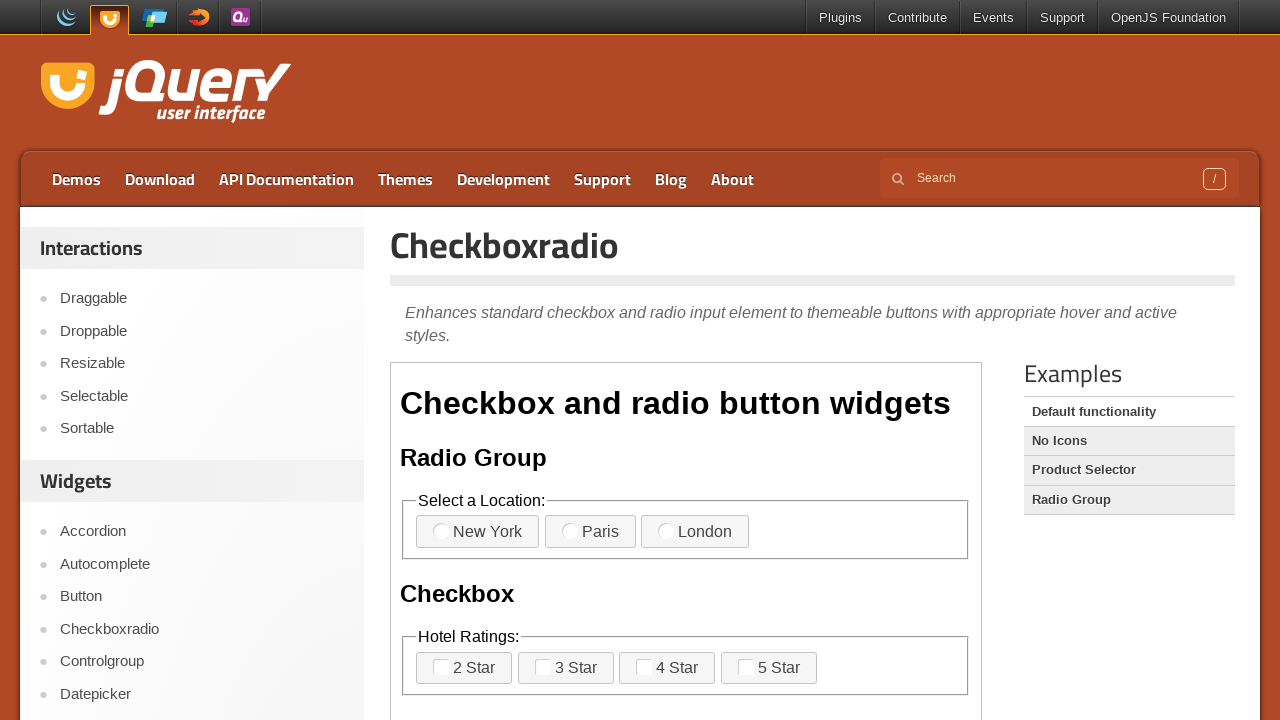

Clicked the checkbox label to toggle the checkbox at (464, 668) on iframe >> nth=0 >> internal:control=enter-frame >> label[for='checkbox-1']
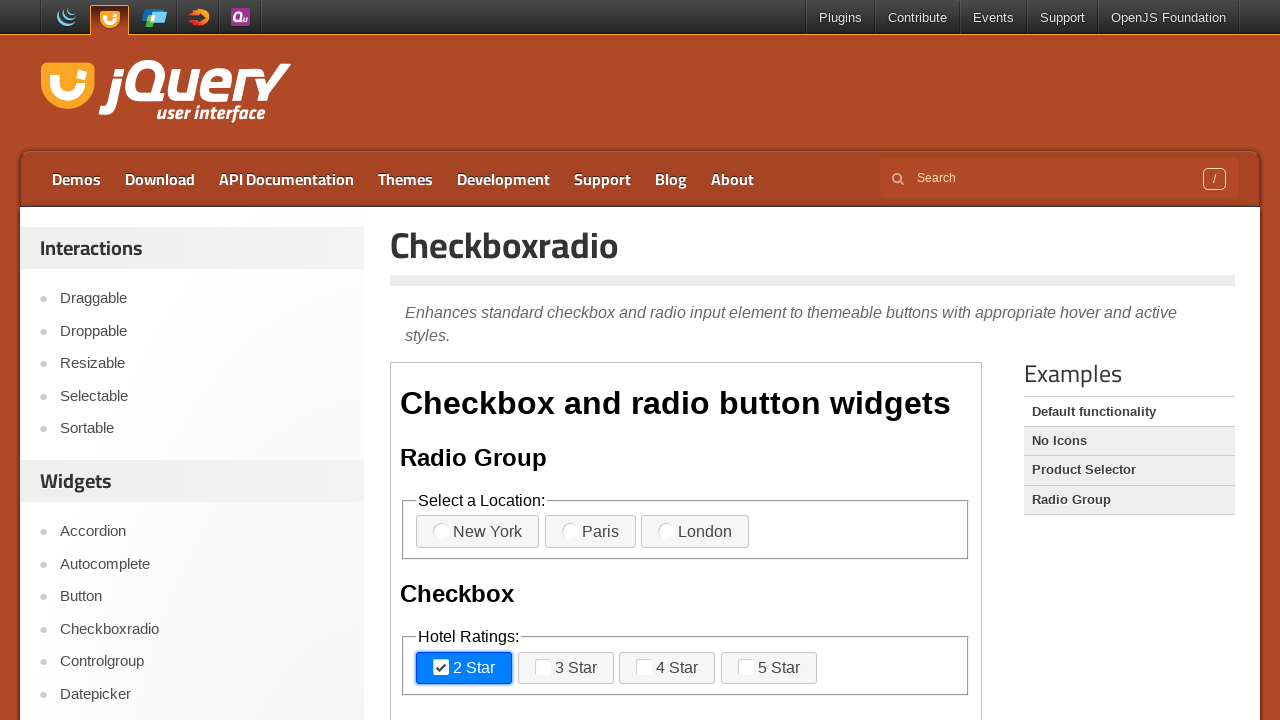

Verified the checkbox label is visible after interaction
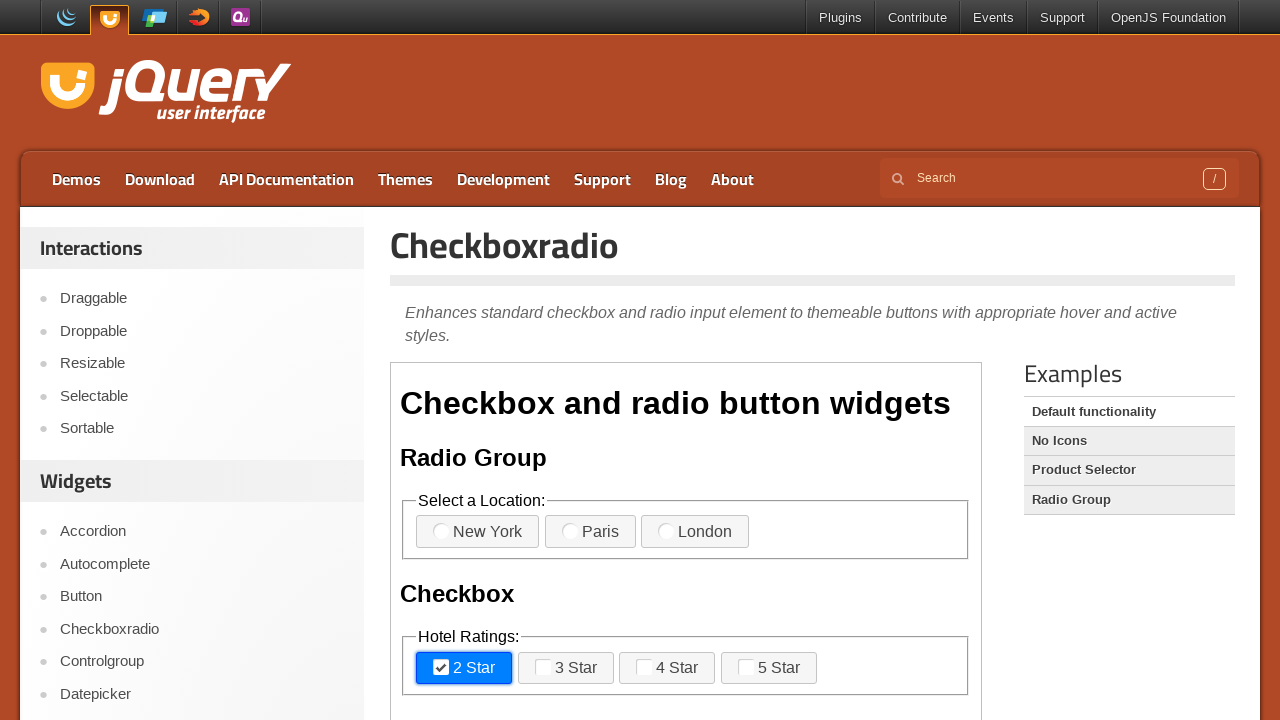

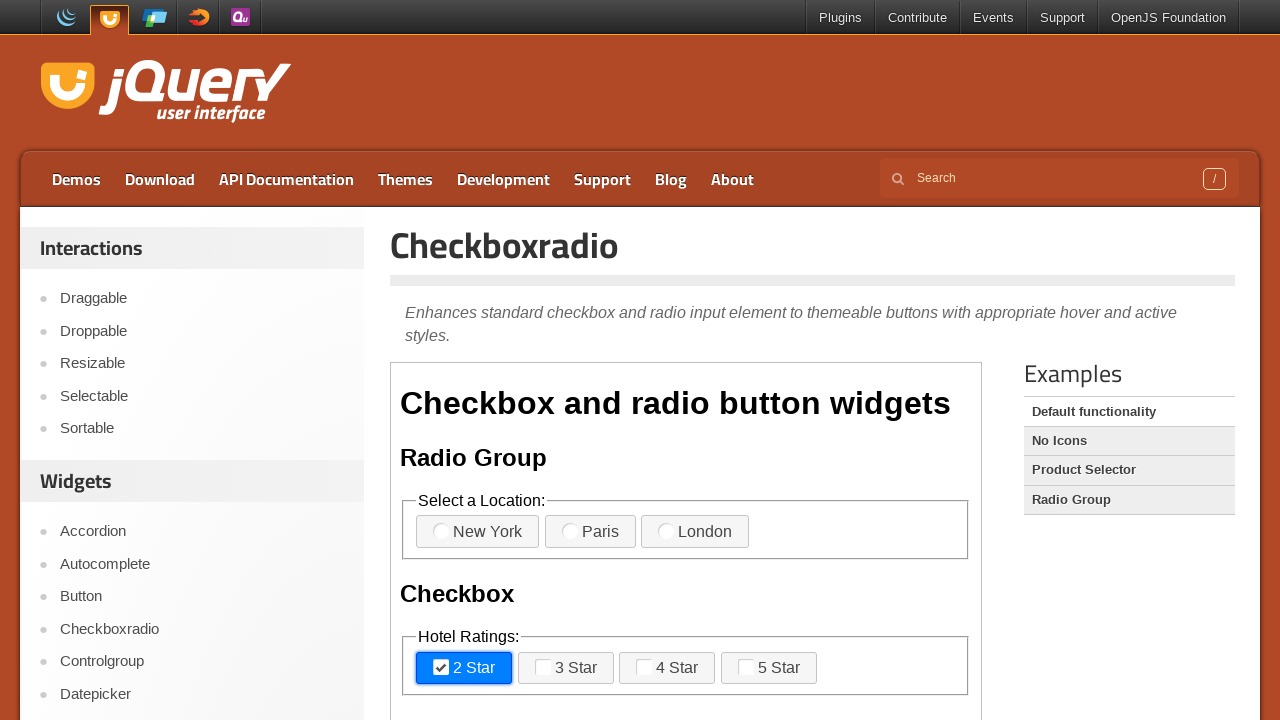